Navigates to an LMS homepage, clicks on "All Courses" menu link, and waits for the course grid to load to verify courses are displayed

Starting URL: https://alchemy.hguy.co/lms

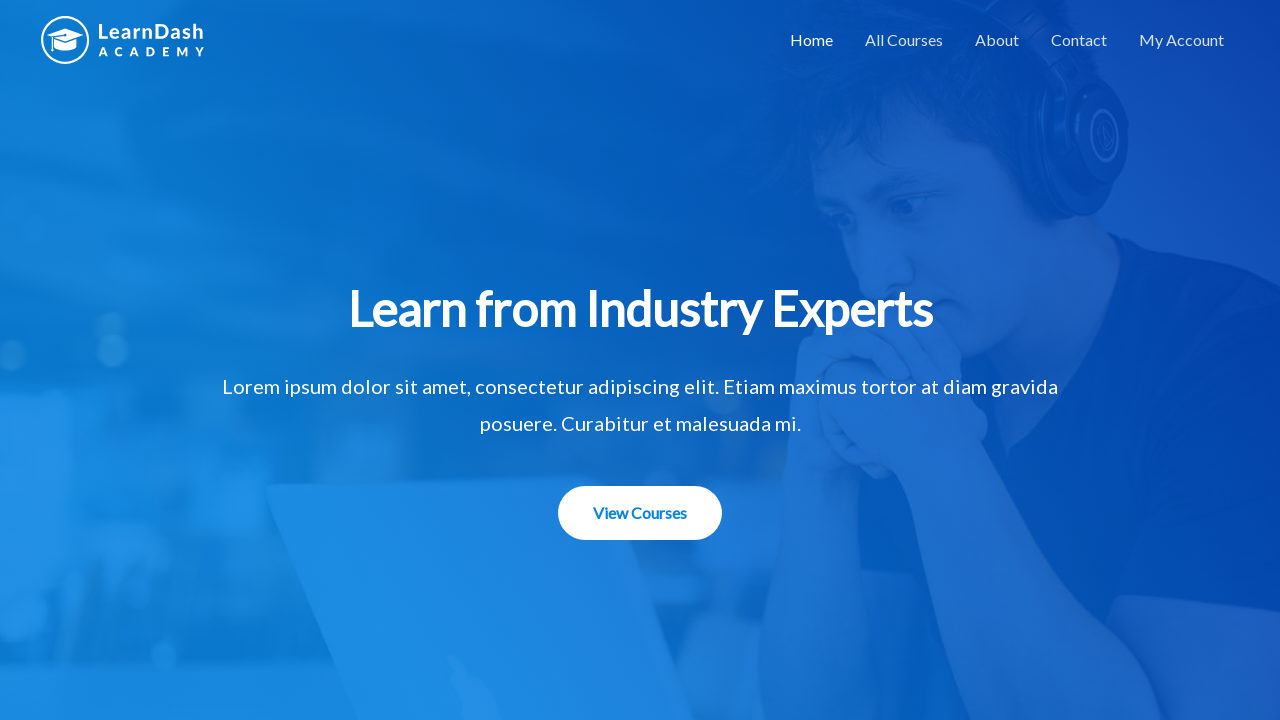

Navigated to LMS homepage at https://alchemy.hguy.co/lms
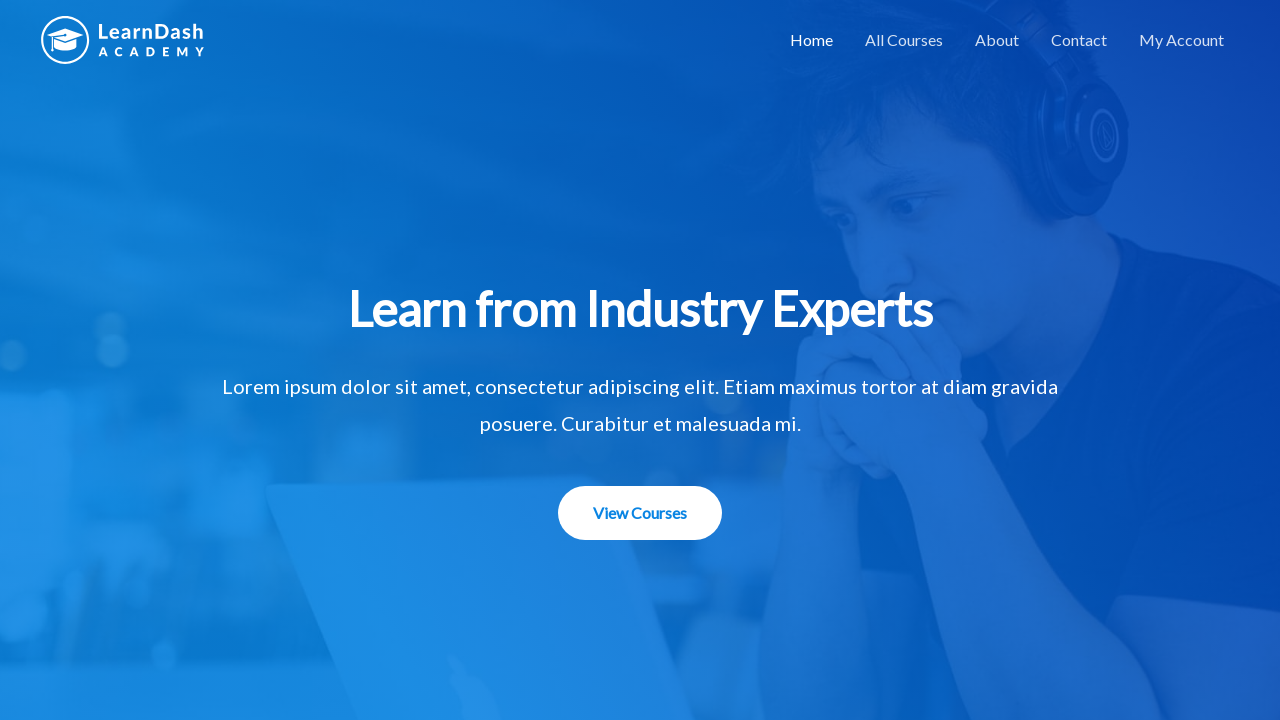

Clicked on 'All Courses' menu link at (904, 40) on a:text('All Courses')
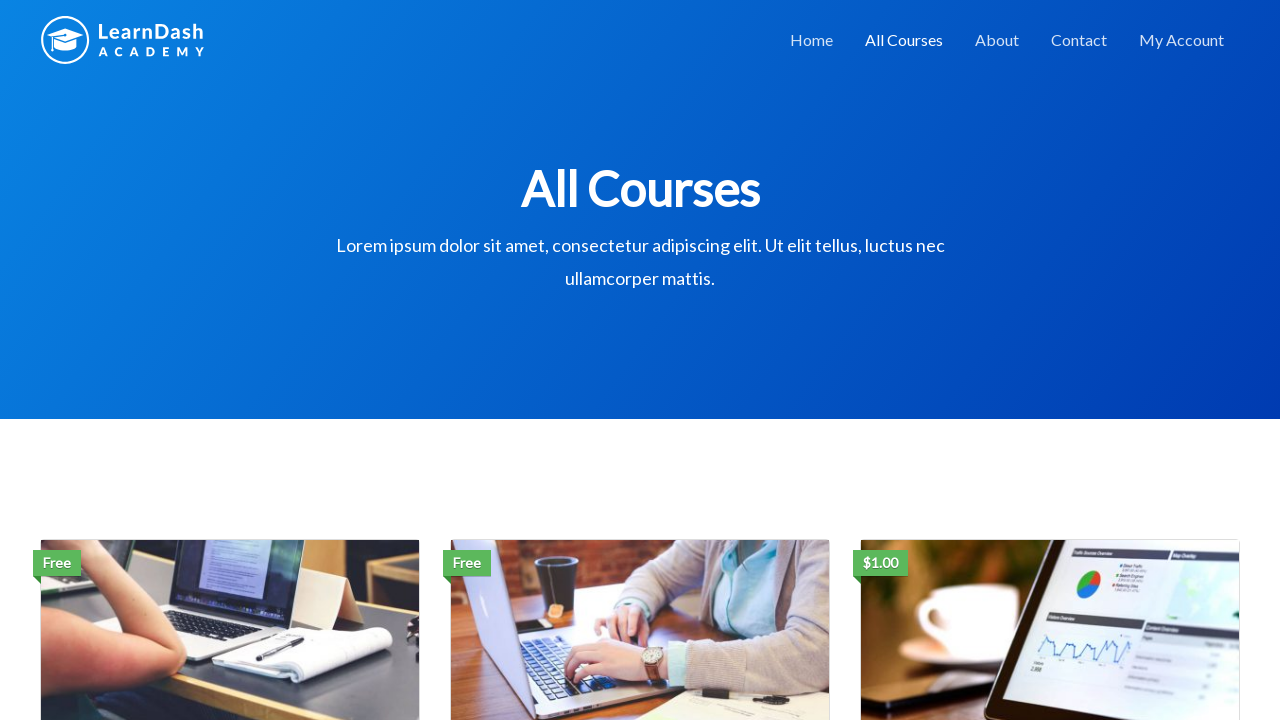

Course grid loaded successfully
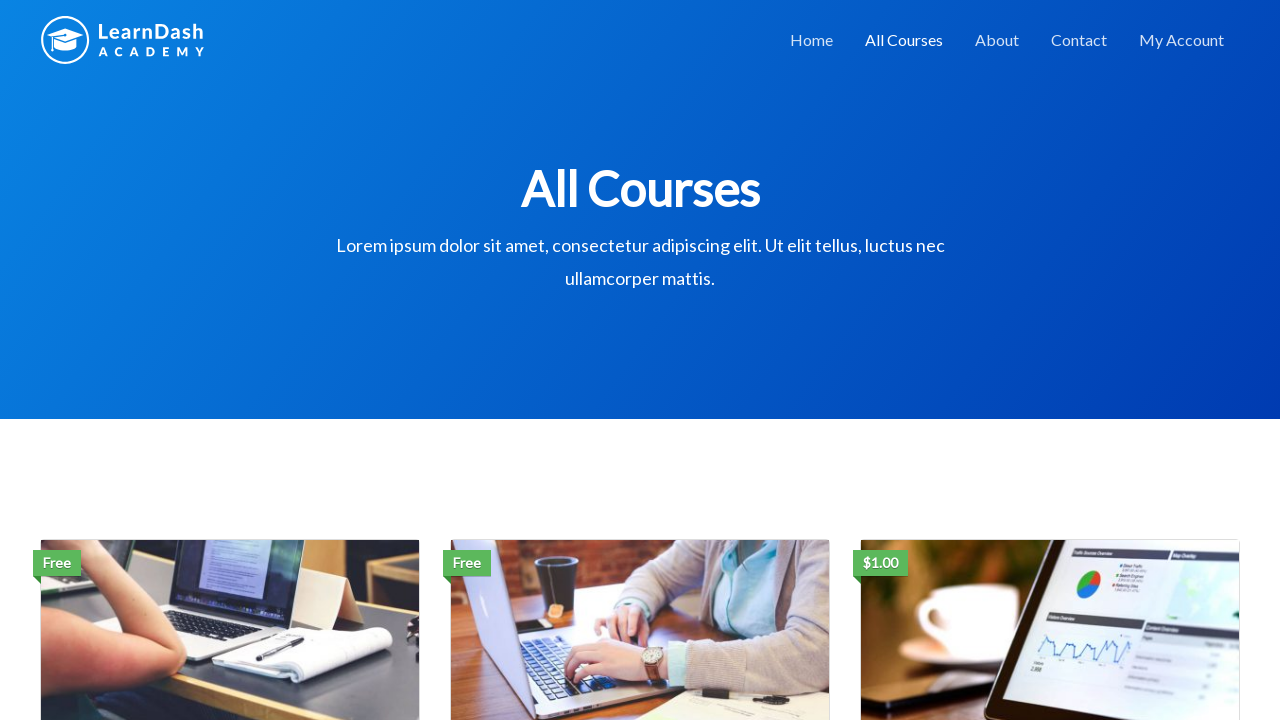

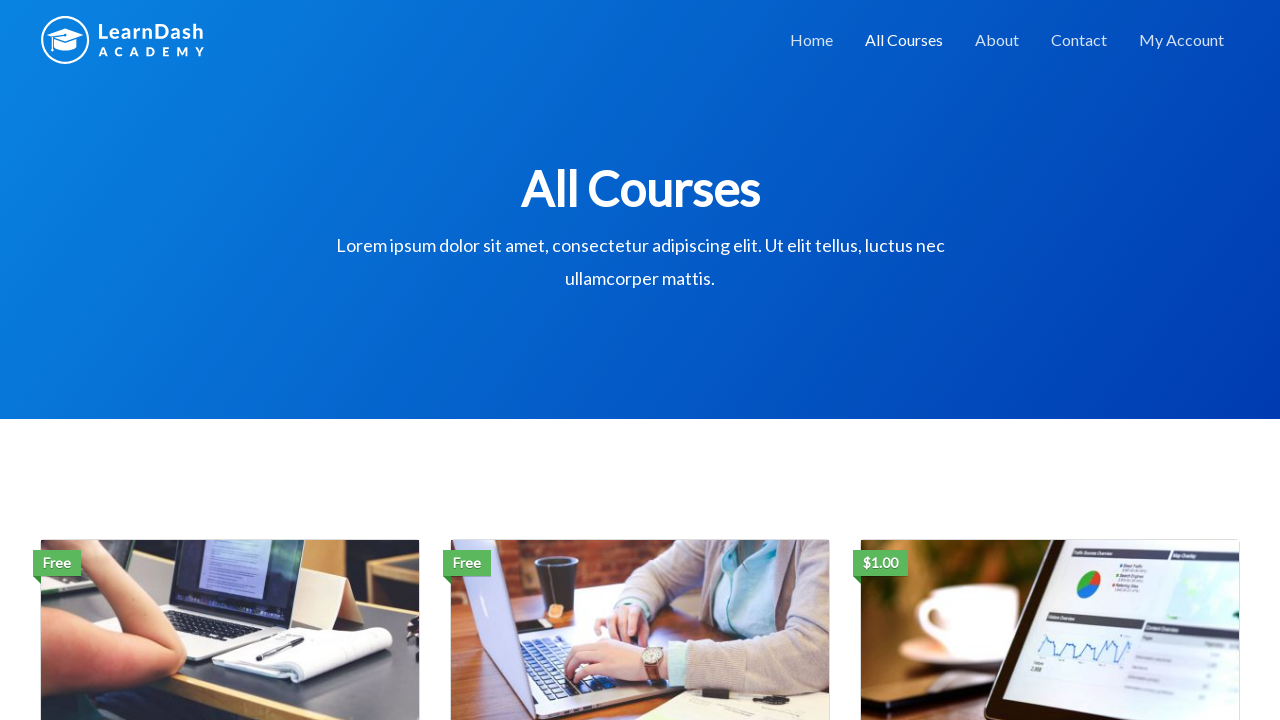